Tests login form validation by submitting empty username and password fields and verifying the user remains on the login page

Starting URL: https://the-internet.herokuapp.com/login

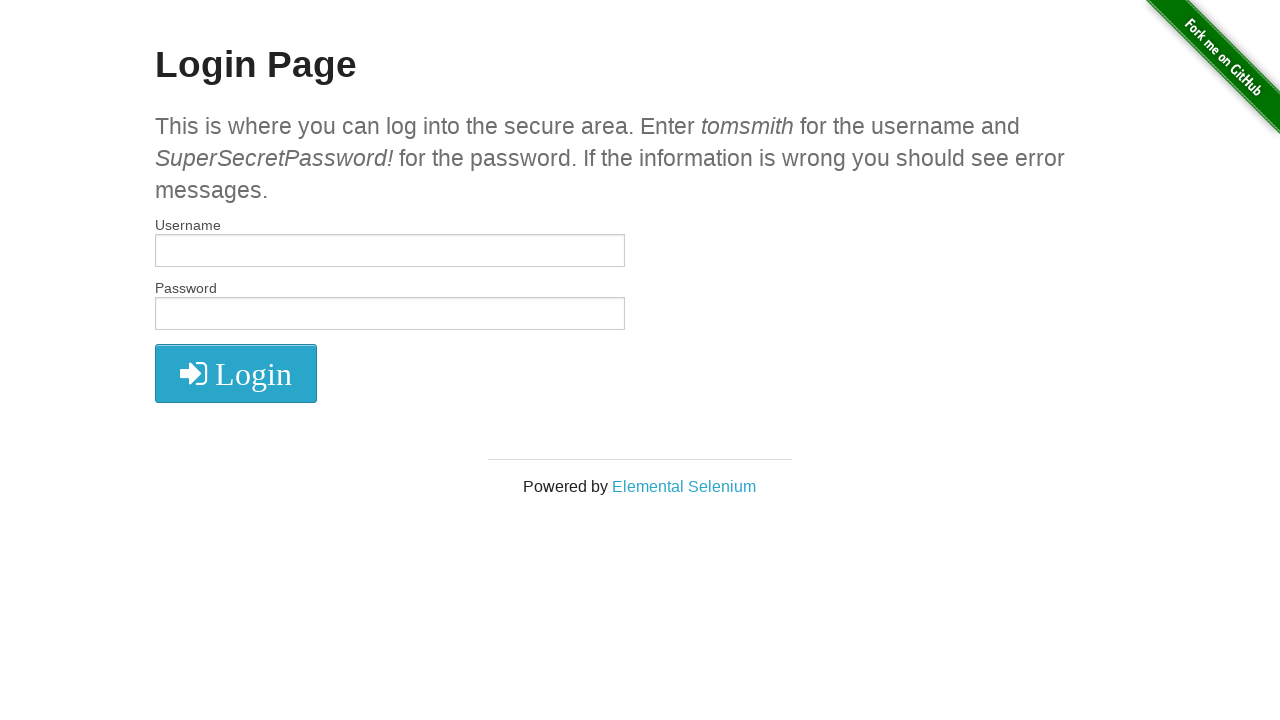

Filled username field with empty value on #username
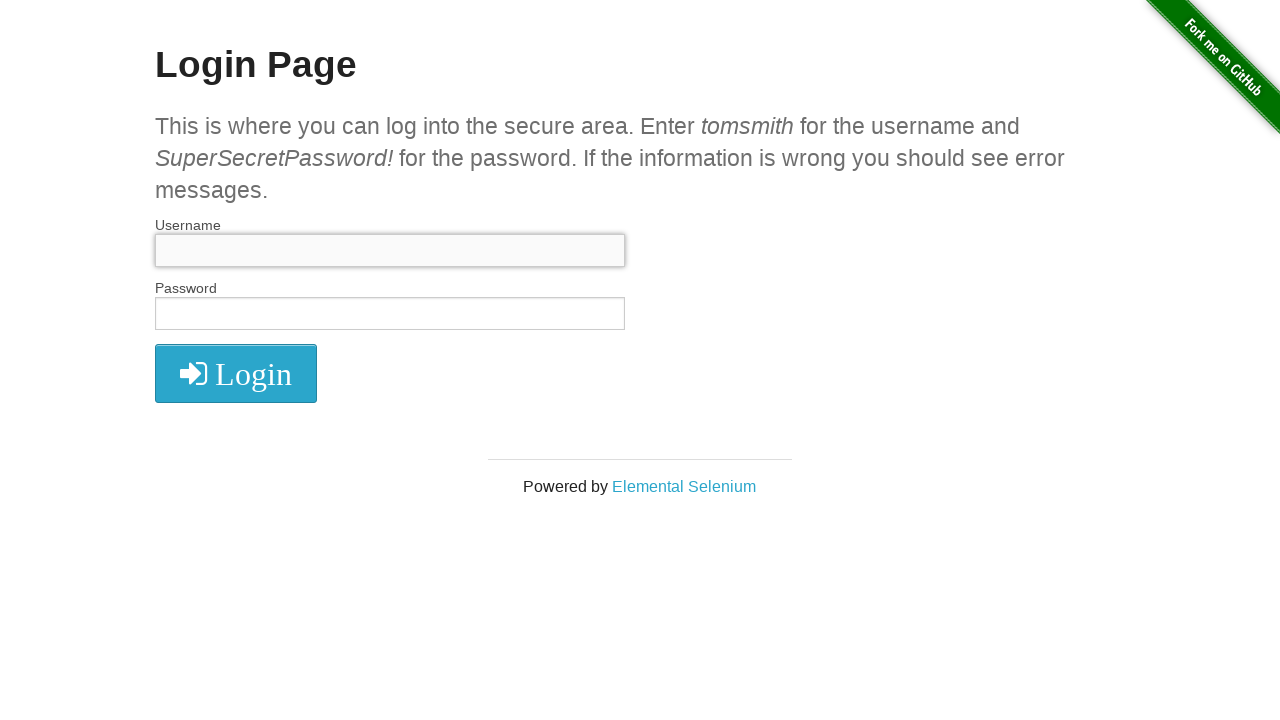

Filled password field with empty value on #password
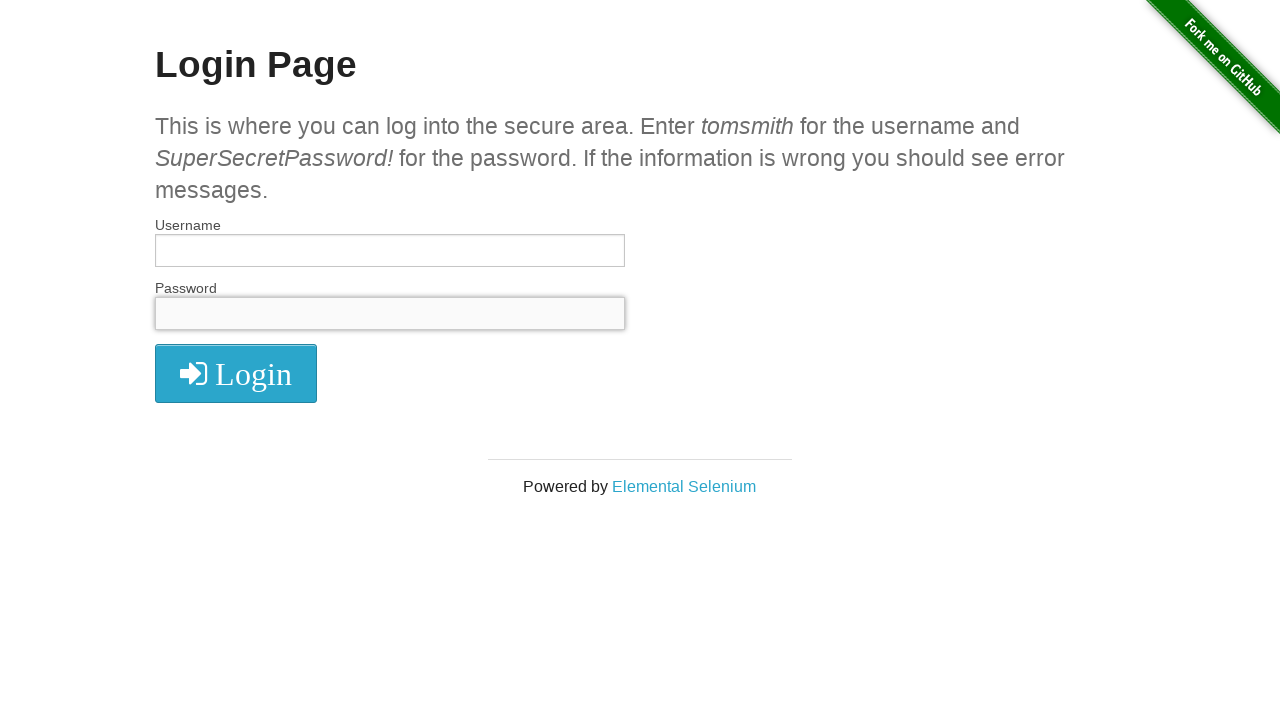

Clicked login button with empty credentials at (236, 373) on button[type='submit']
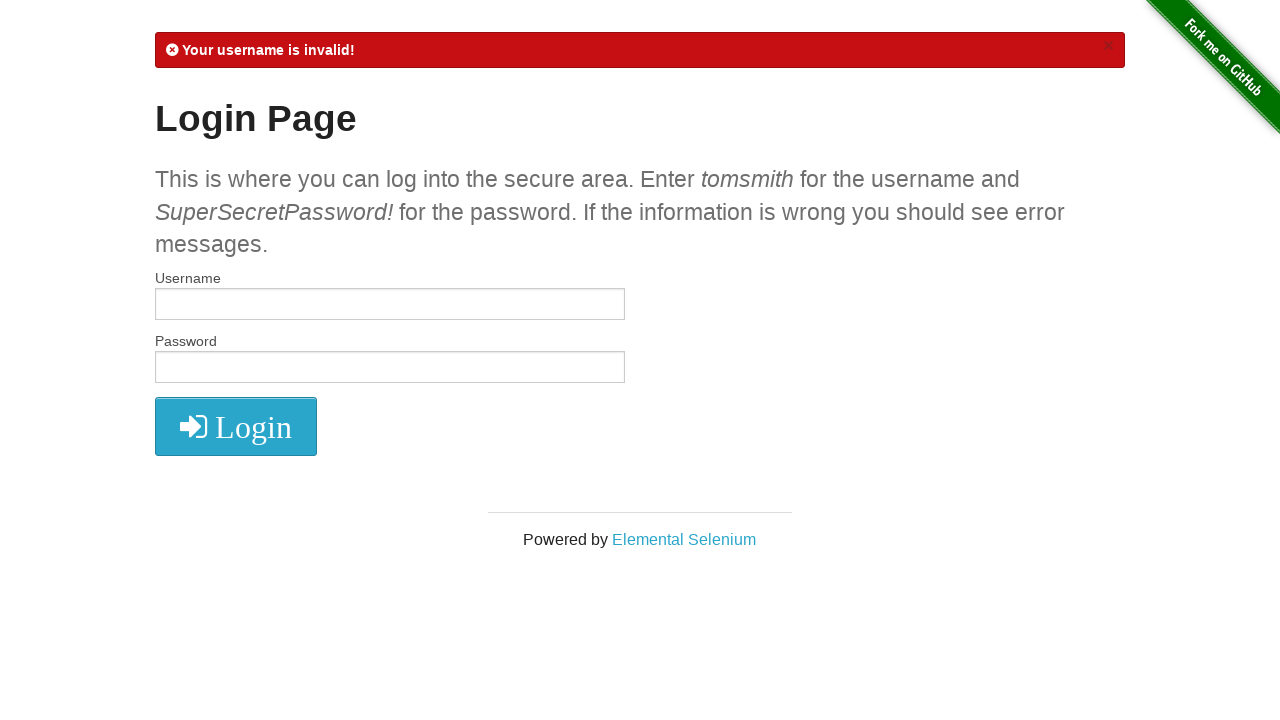

Verified user remains on login page after empty form submission
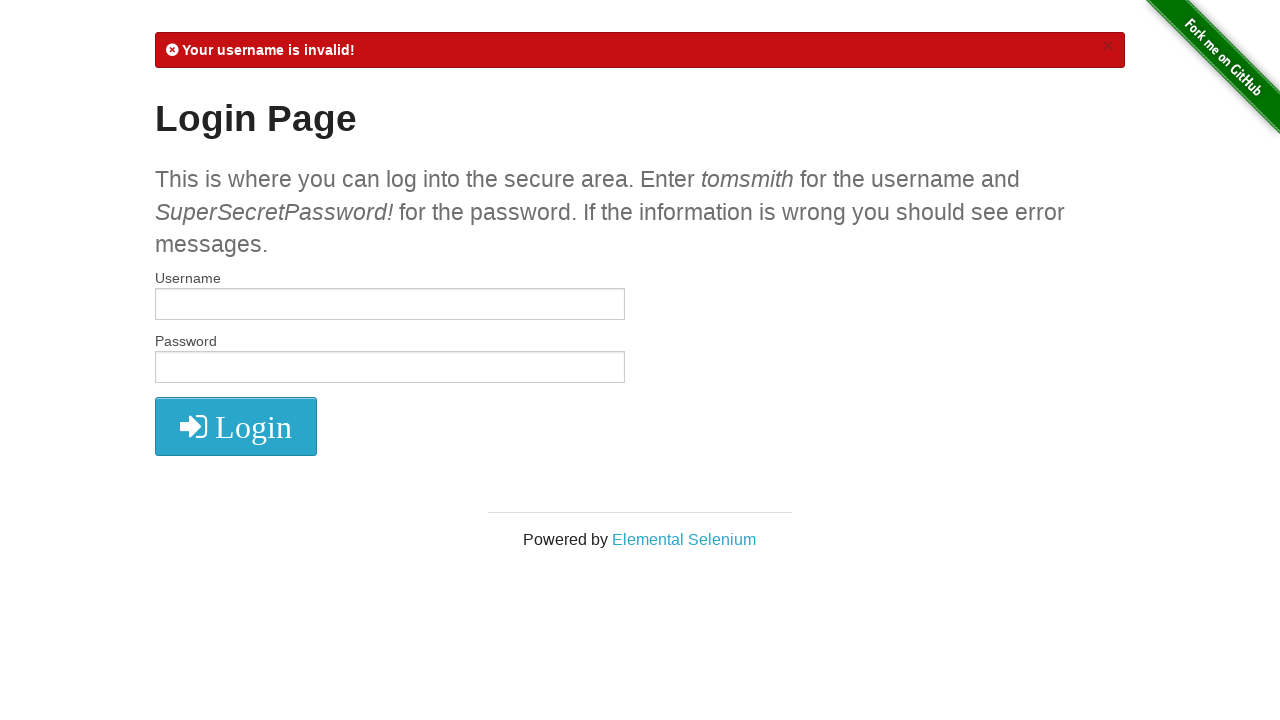

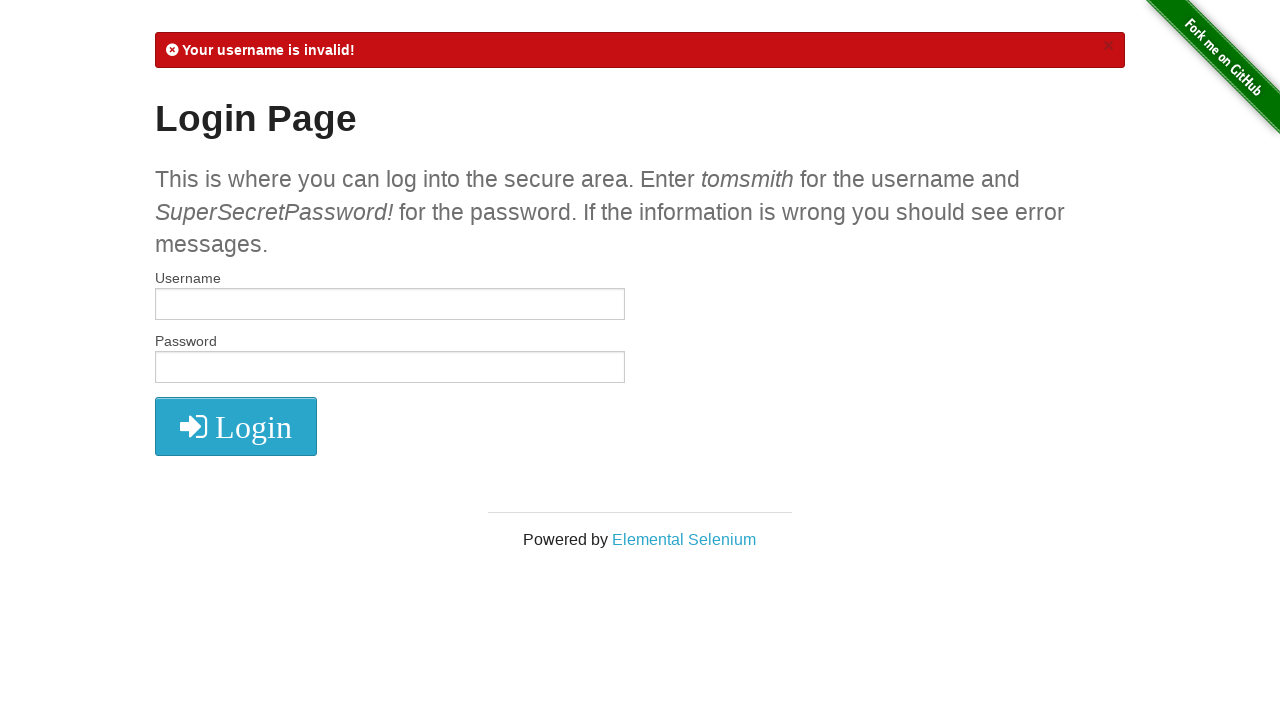